Tests PWA installability criteria including HTTPS, manifest presence, service worker support, and resource accessibility.

Starting URL: https://xyuan.chat

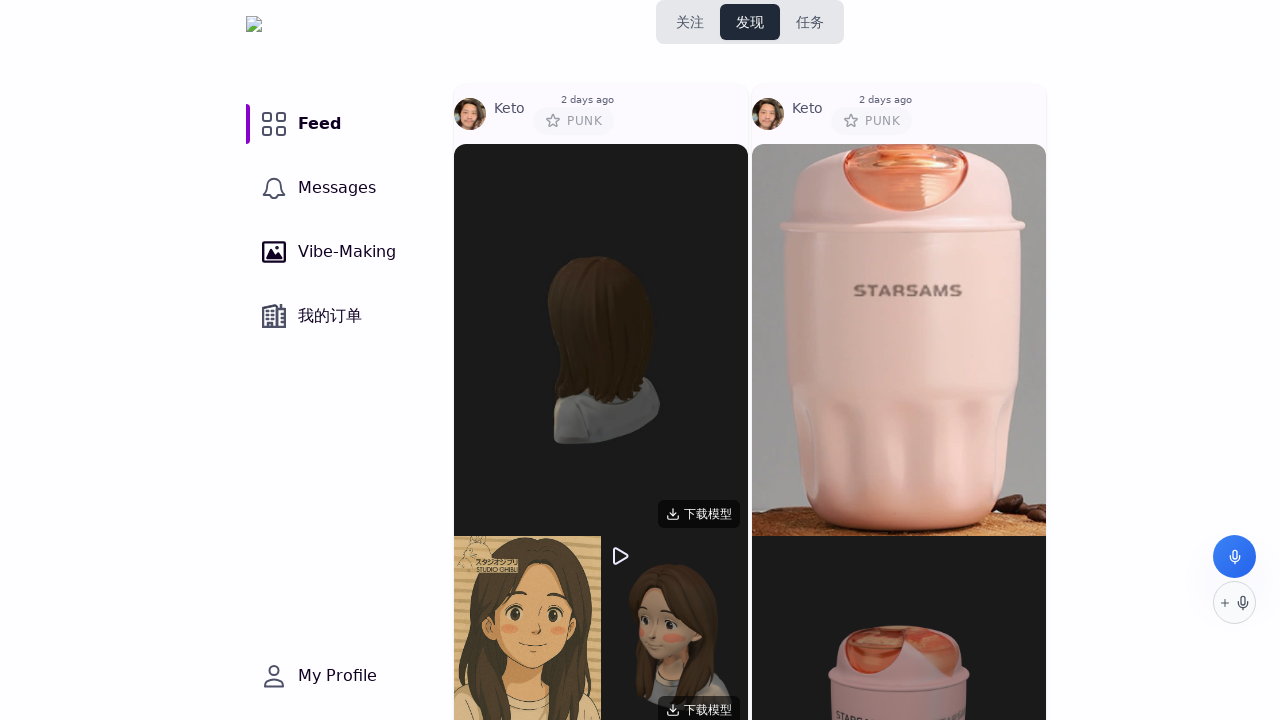

Waited for page to reach networkidle state
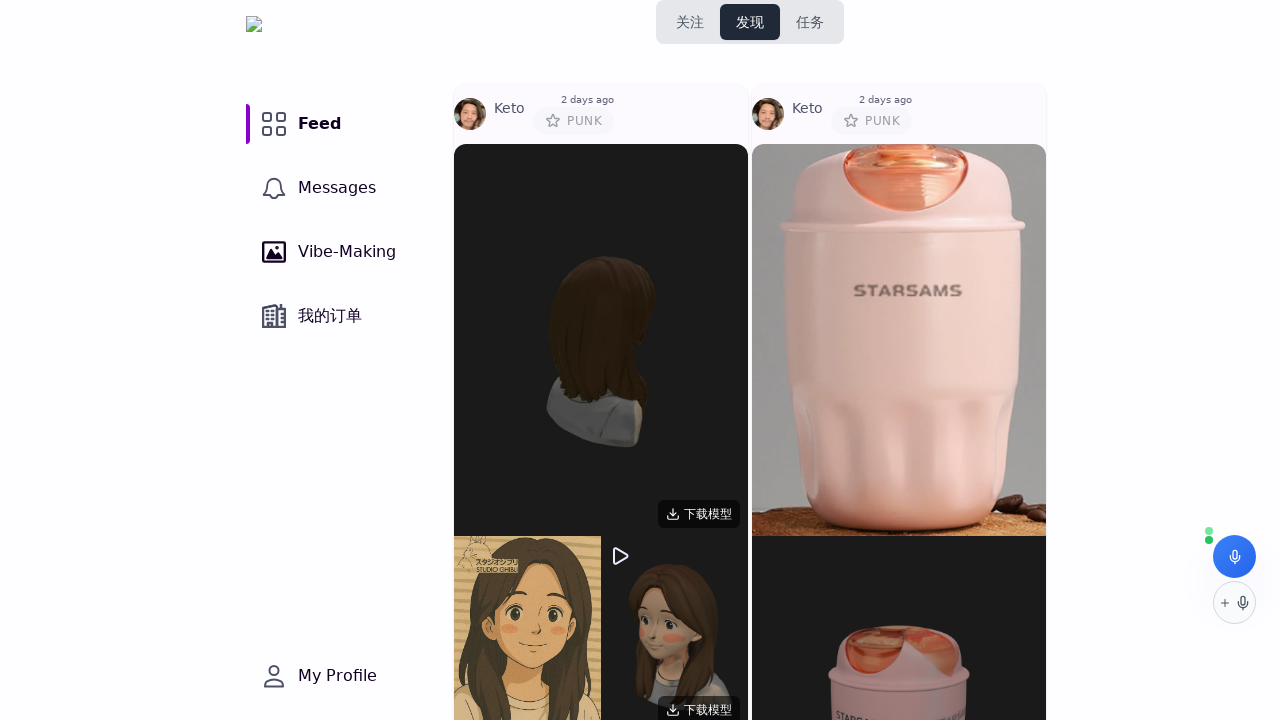

Evaluated PWA installability criteria: HTTPS, manifest presence, service worker support, and resource accessibility
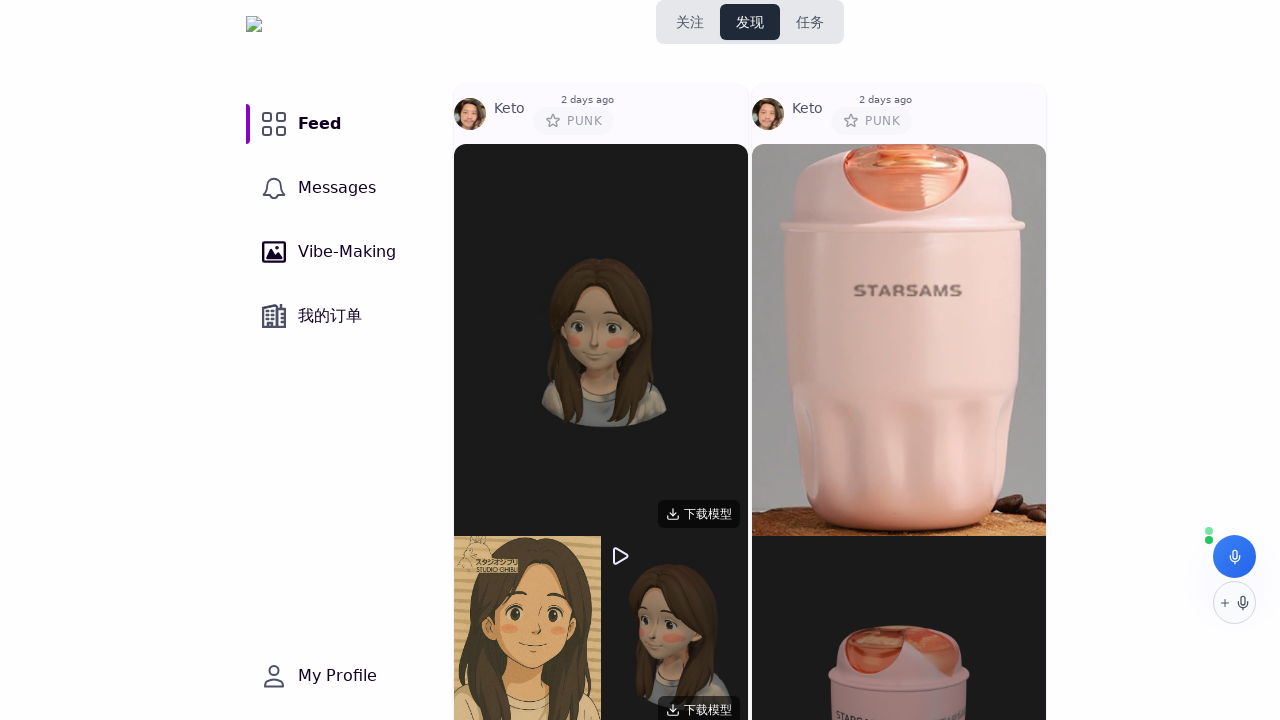

Asserted that site is served over HTTPS
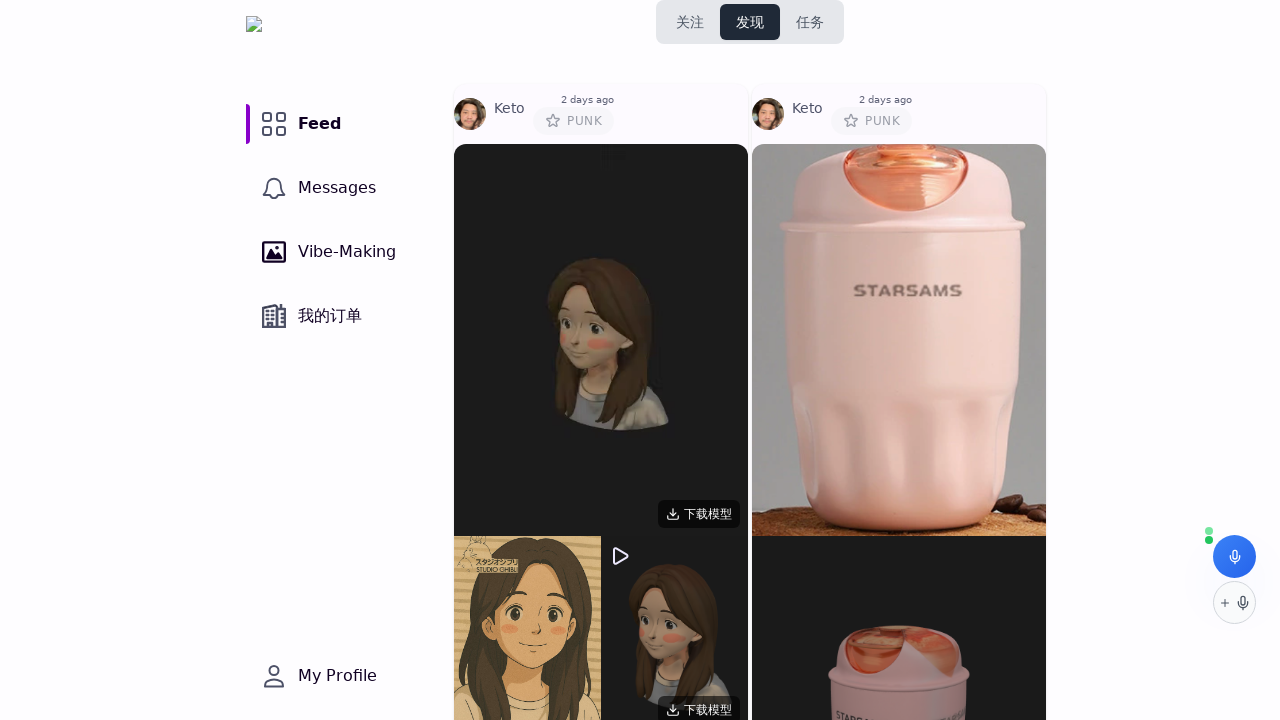

Asserted that service worker support is available
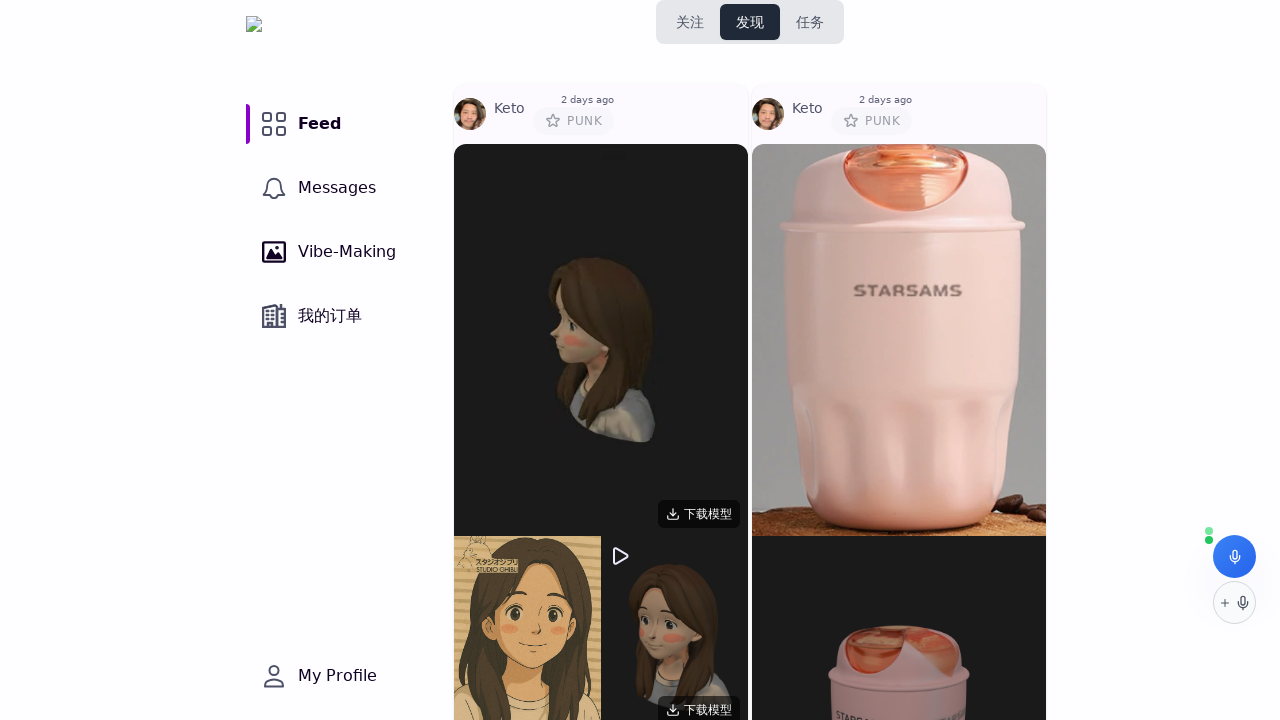

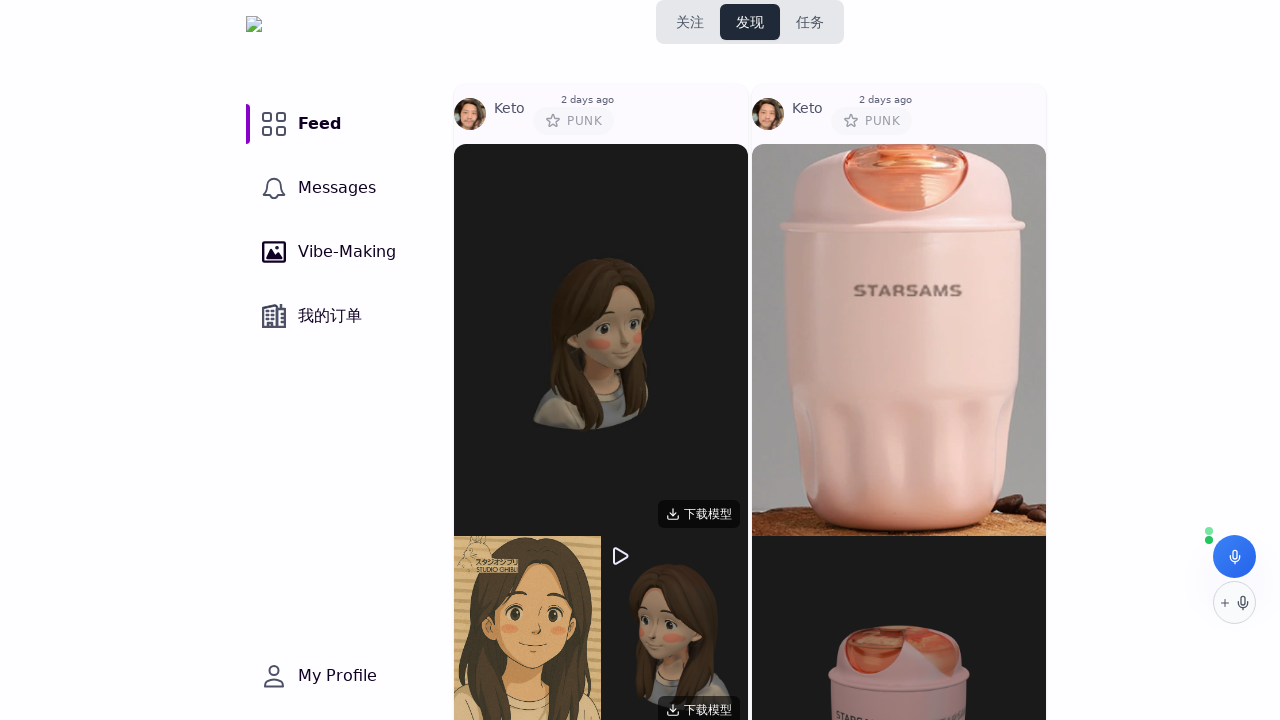